Tests the date picker by selecting December 15, 1990 from the calendar widget and verifying the selected date appears correctly in the input field.

Starting URL: https://demoqa.com/date-picker

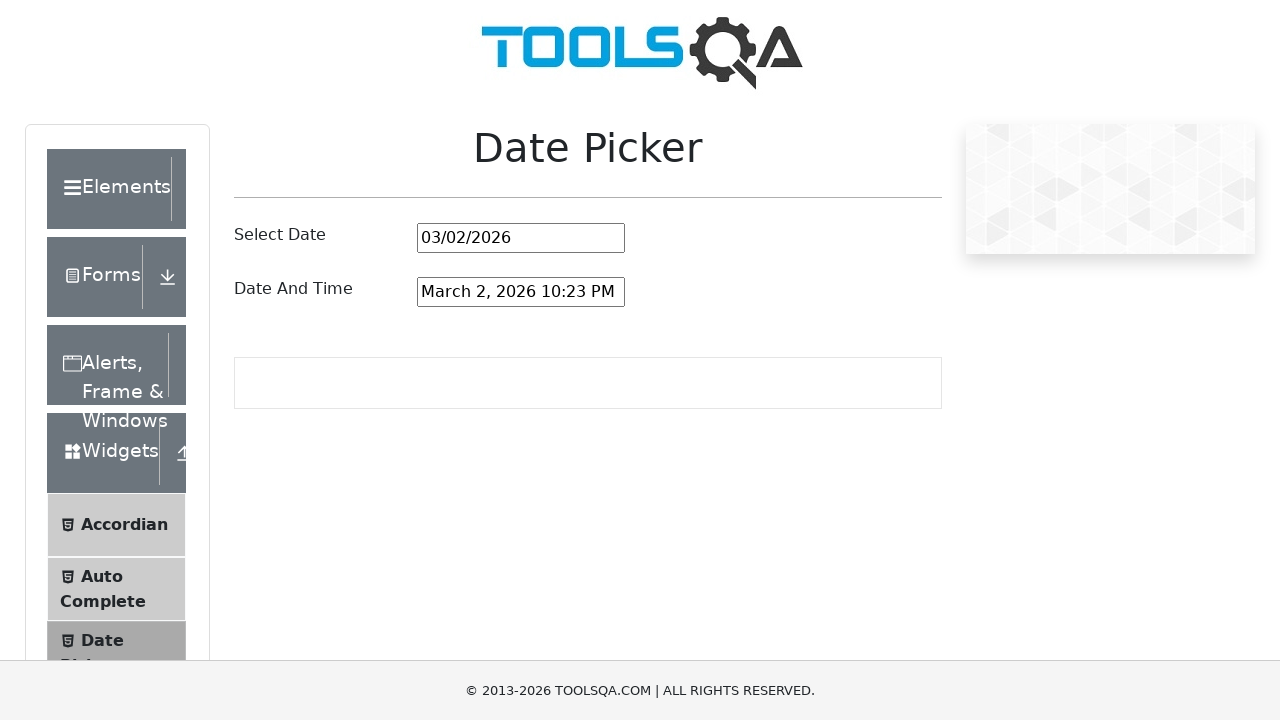

Clicked date picker input to open calendar widget at (521, 238) on #datePickerMonthYearInput
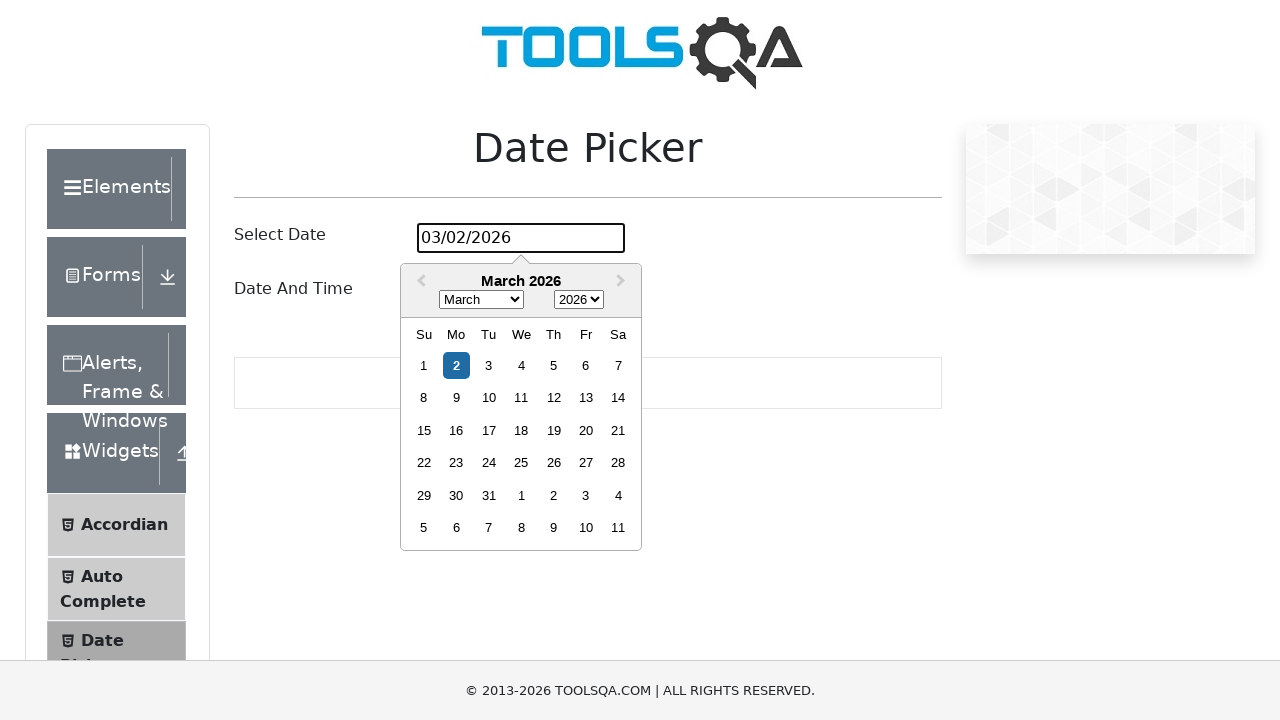

Selected December from month dropdown on .react-datepicker__month-select
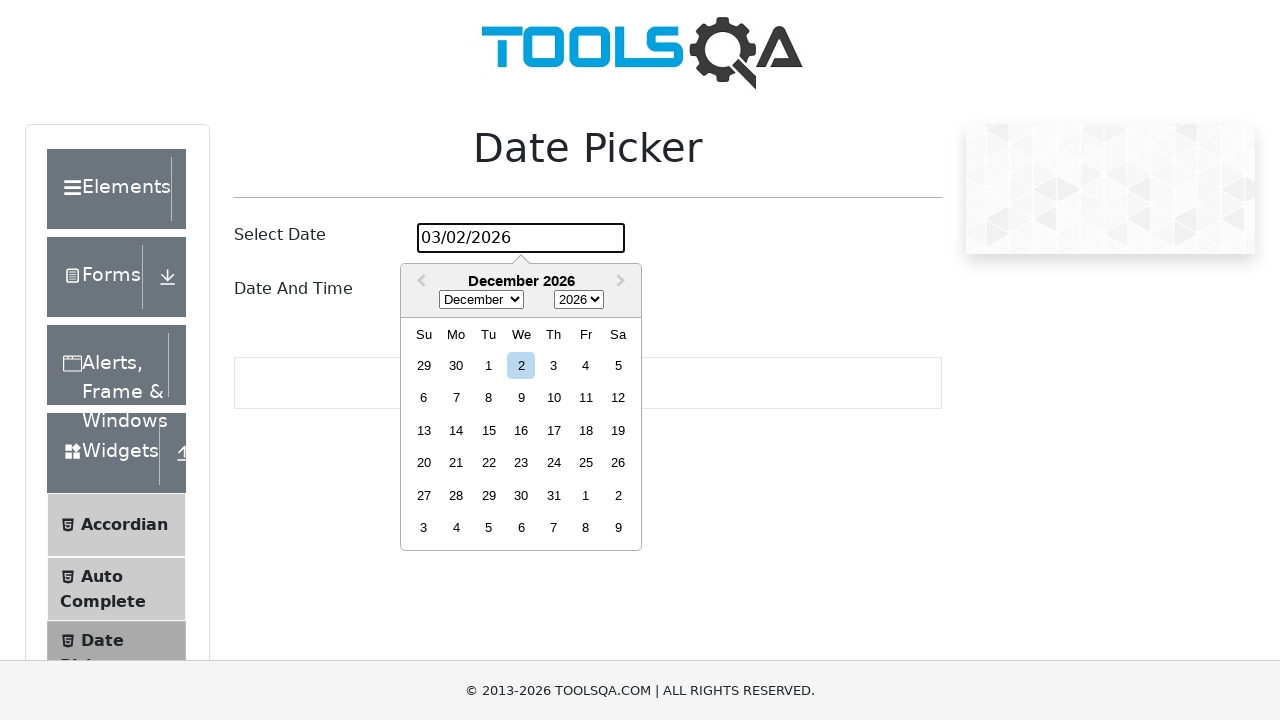

Selected 1990 from year dropdown on .react-datepicker__year-select
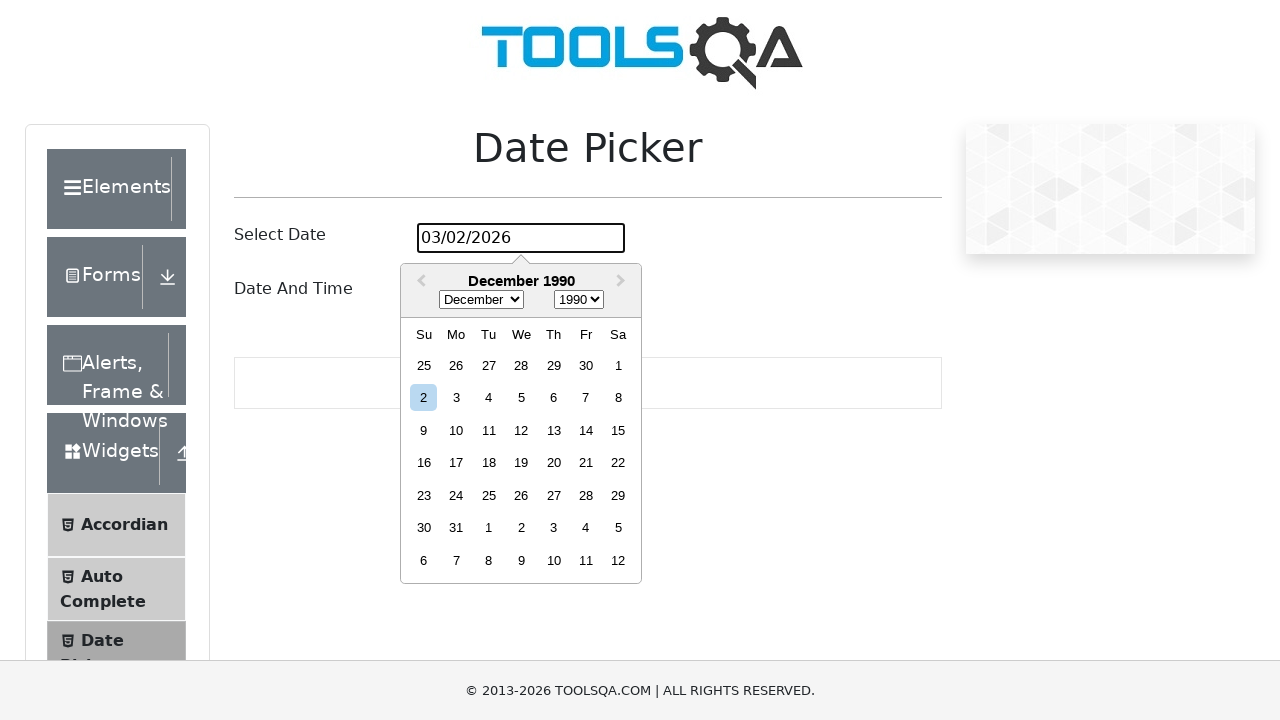

Clicked on the 15th day in the calendar at (618, 430) on .react-datepicker__day--015:not(.react-datepicker__day--outside-month)
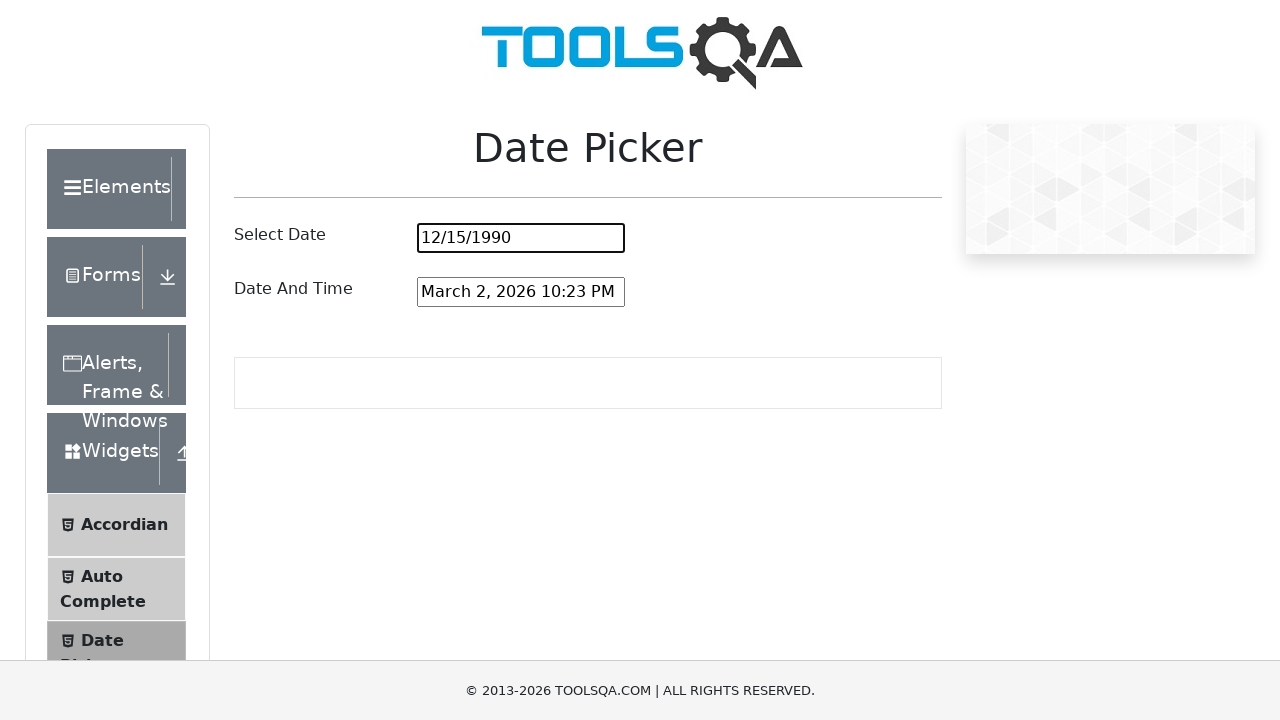

Verified date picker shows selected date 12/15/1990
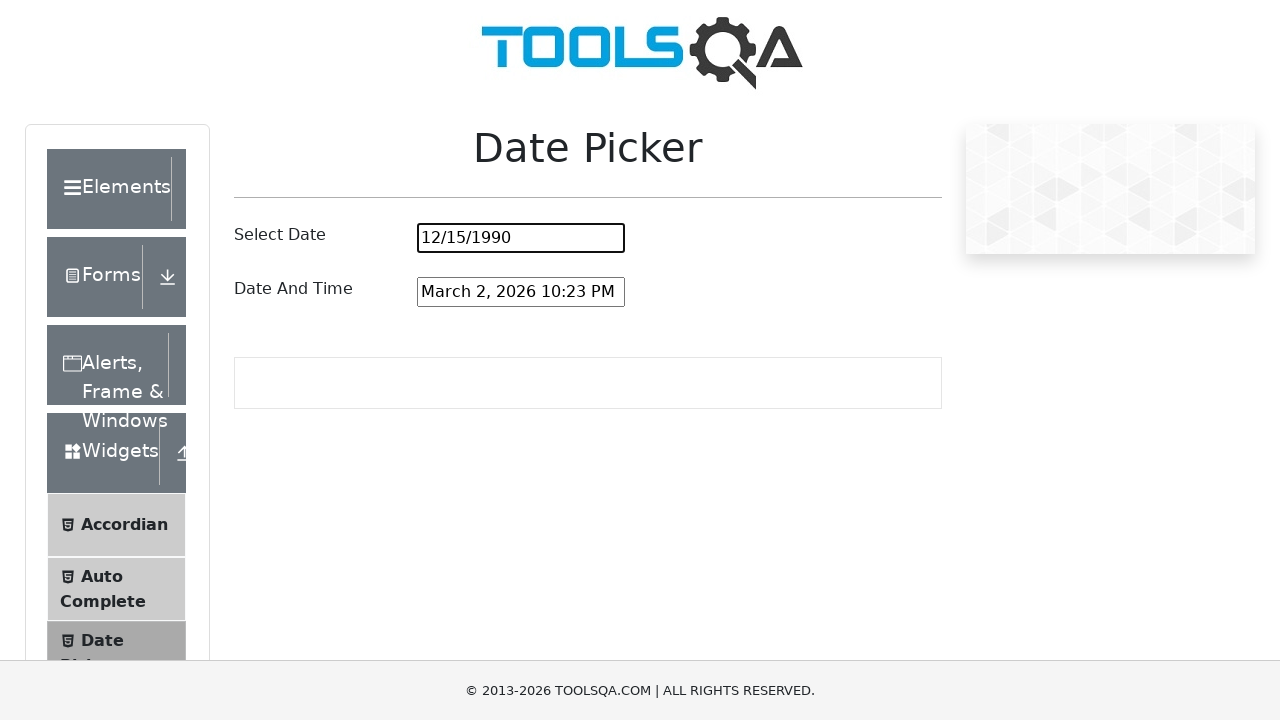

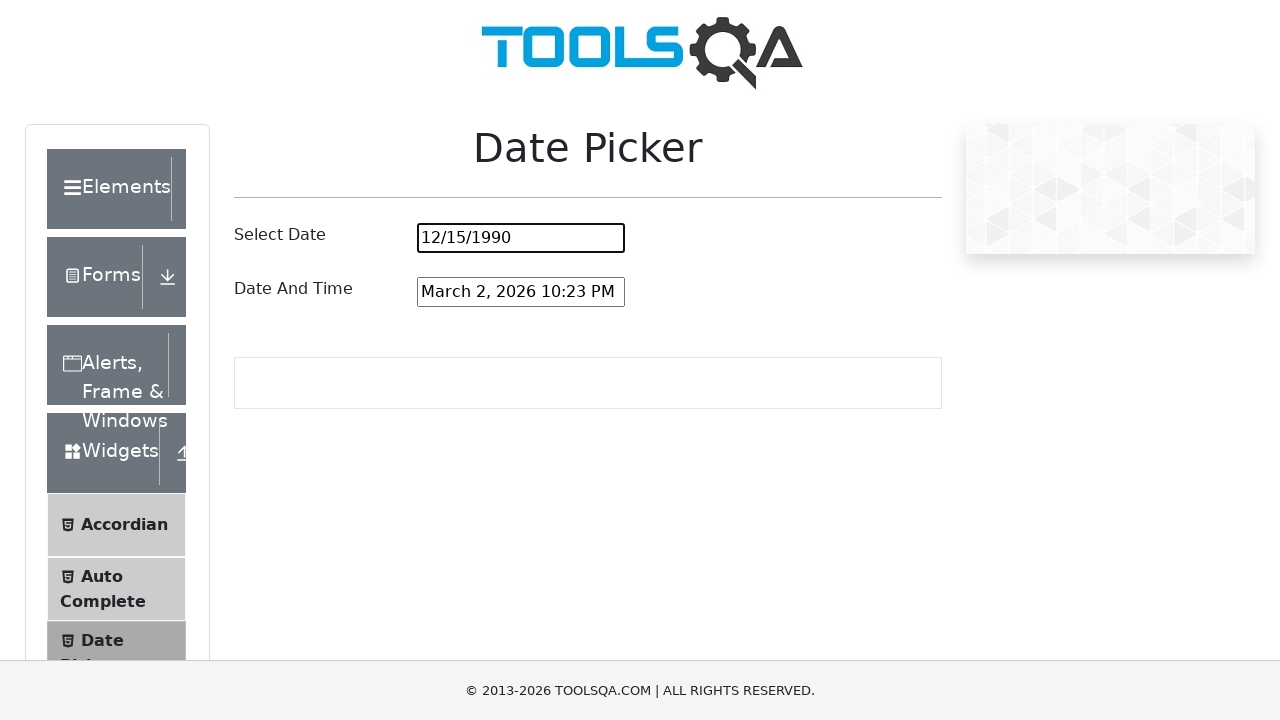